Tests mouse hover functionality by moving the cursor over a button element on the sample testing site

Starting URL: http://artoftesting.com/sampleSiteForSelenium.html

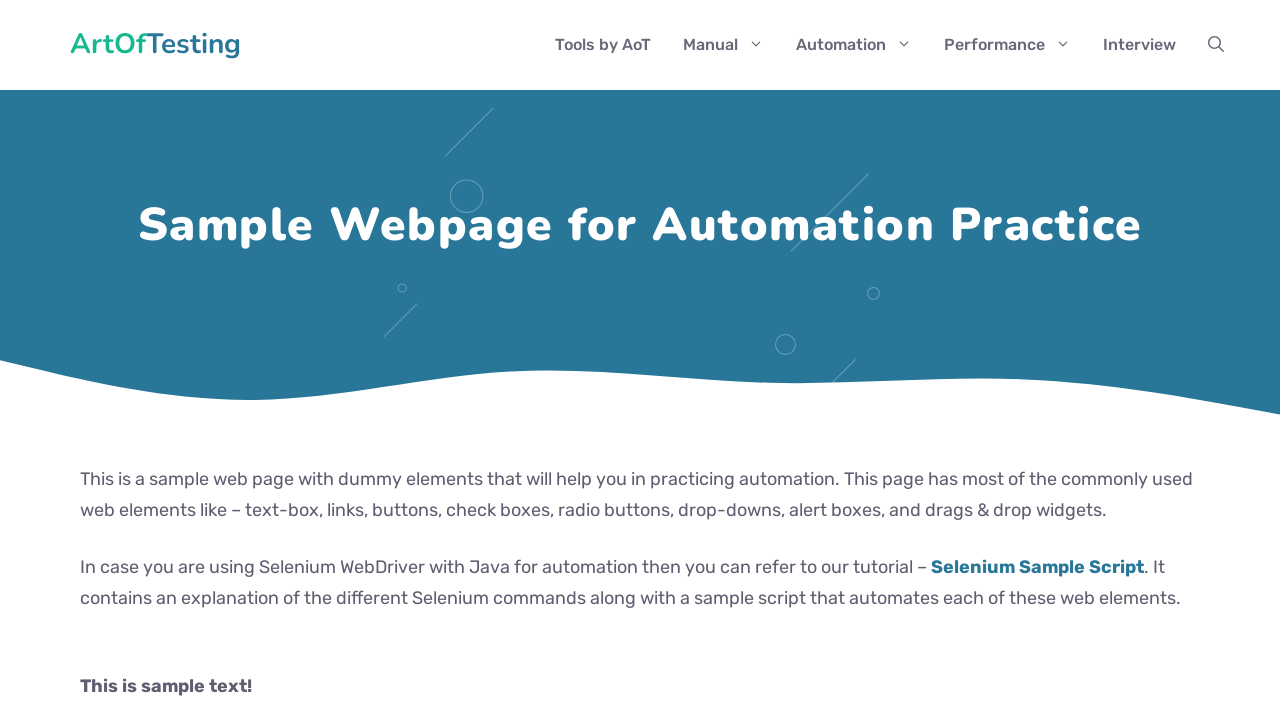

Navigated to sample testing site
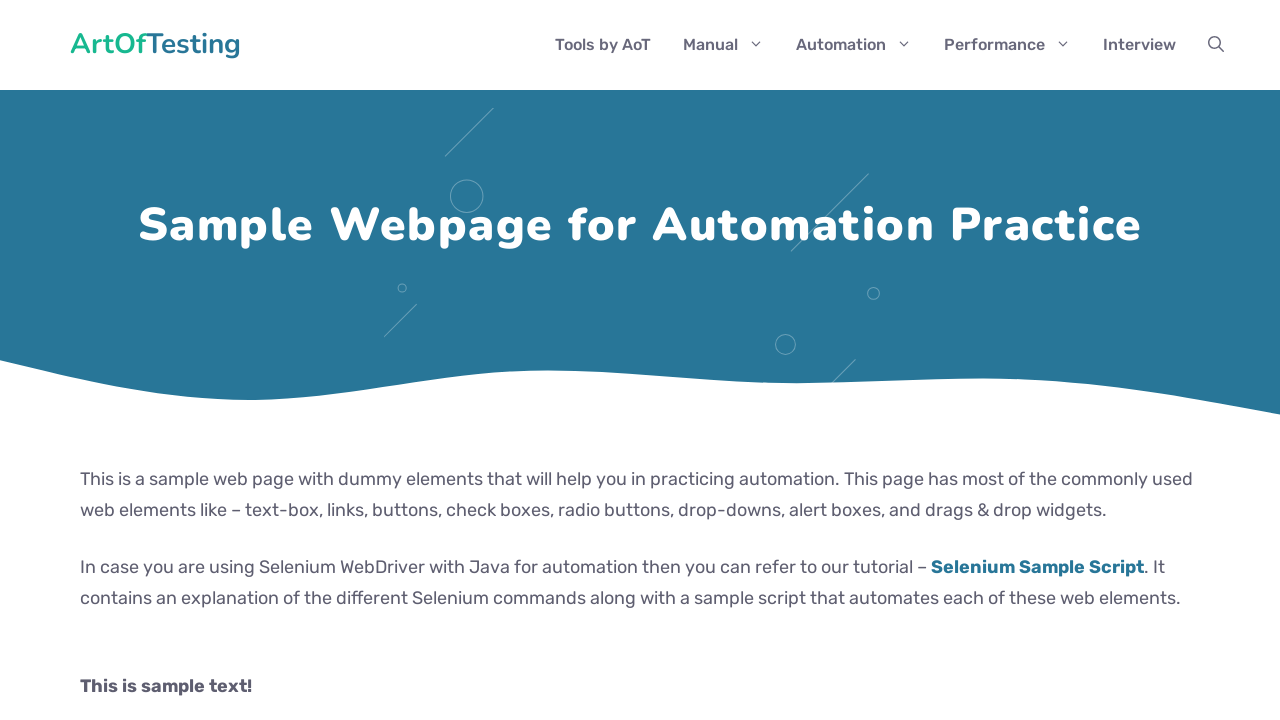

Moved cursor over button element to trigger hover effect at (202, 360) on #idOfButton
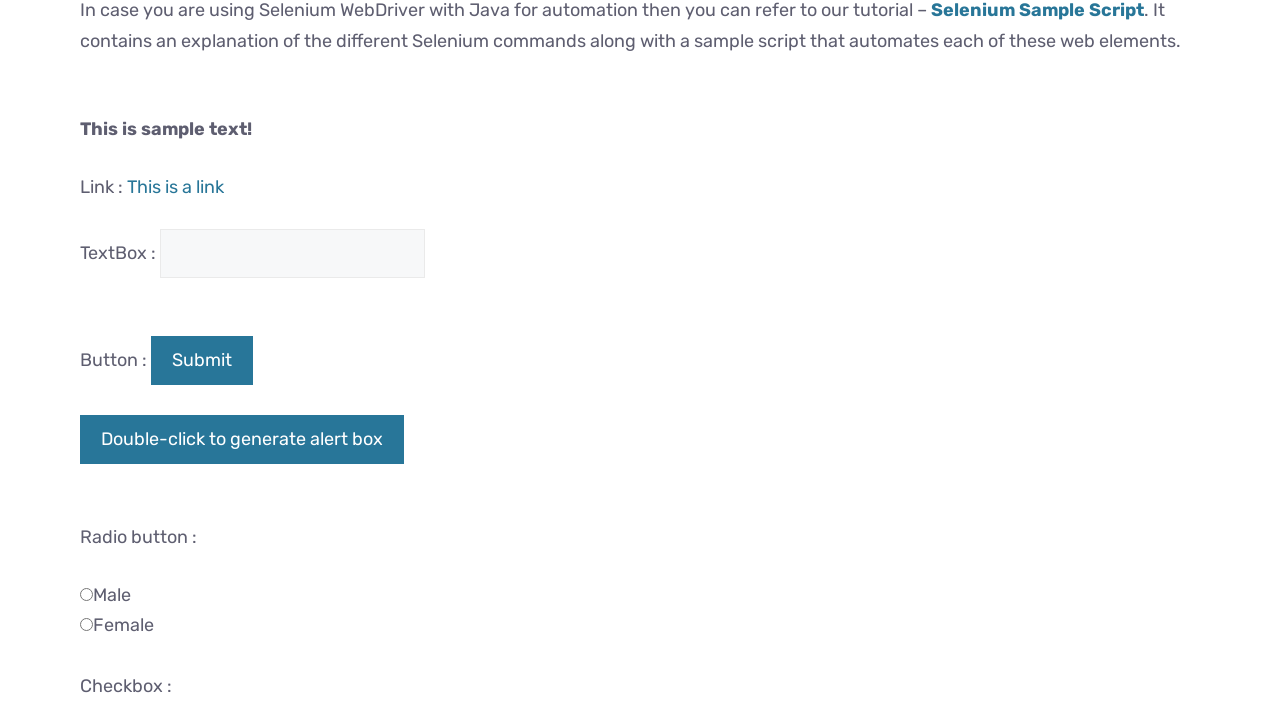

Waited 6 seconds to observe the hover effect
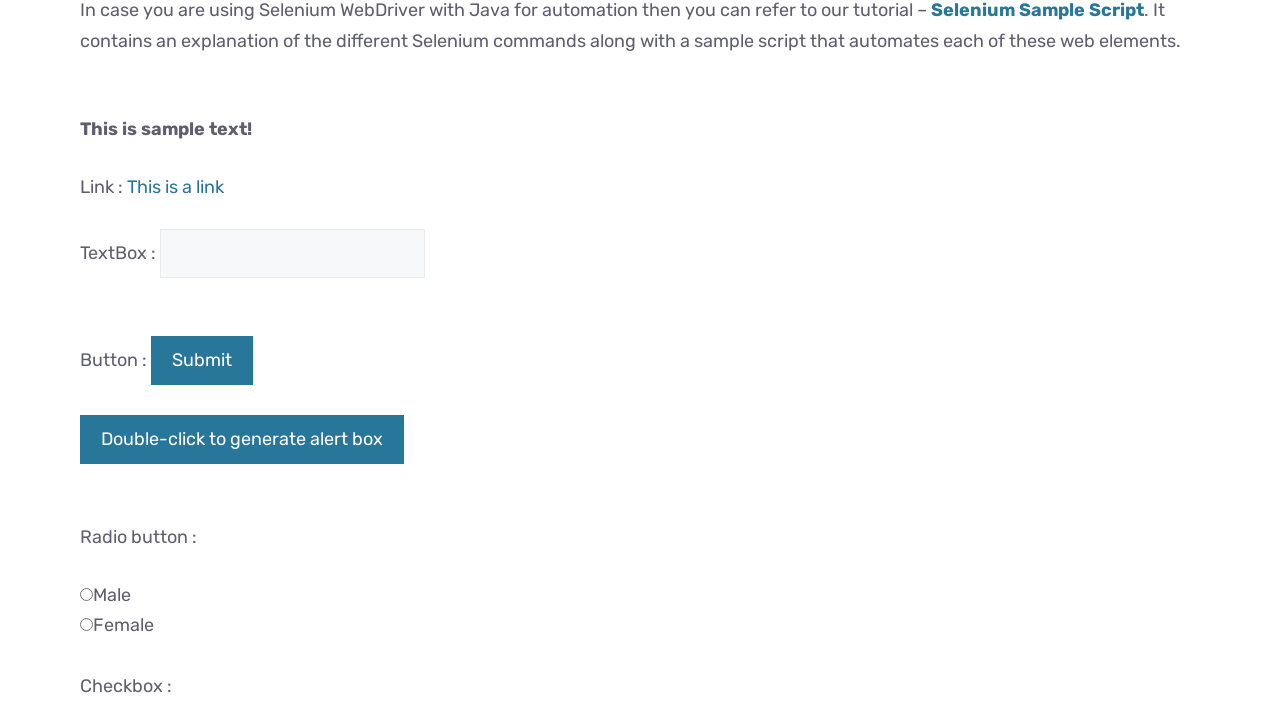

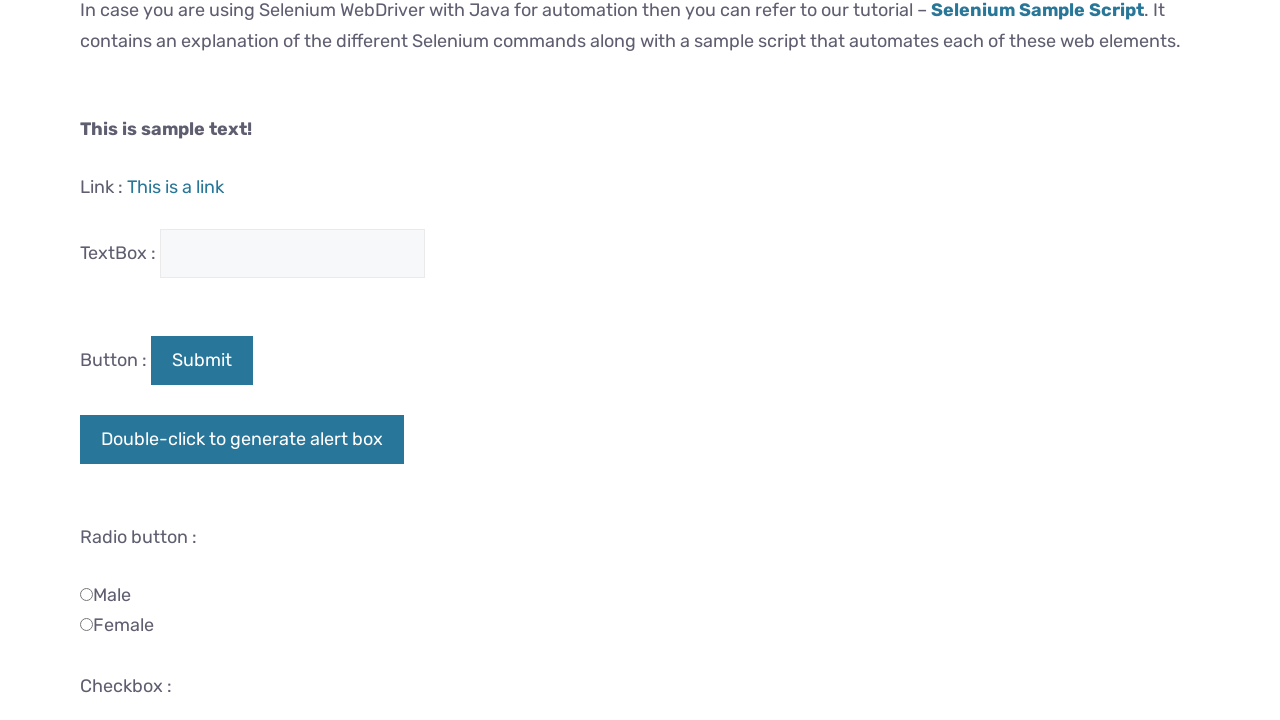